Tests dropdown list selection using Playwright's select_option method to choose "Option 1" by visible text and verify the selection.

Starting URL: http://the-internet.herokuapp.com/dropdown

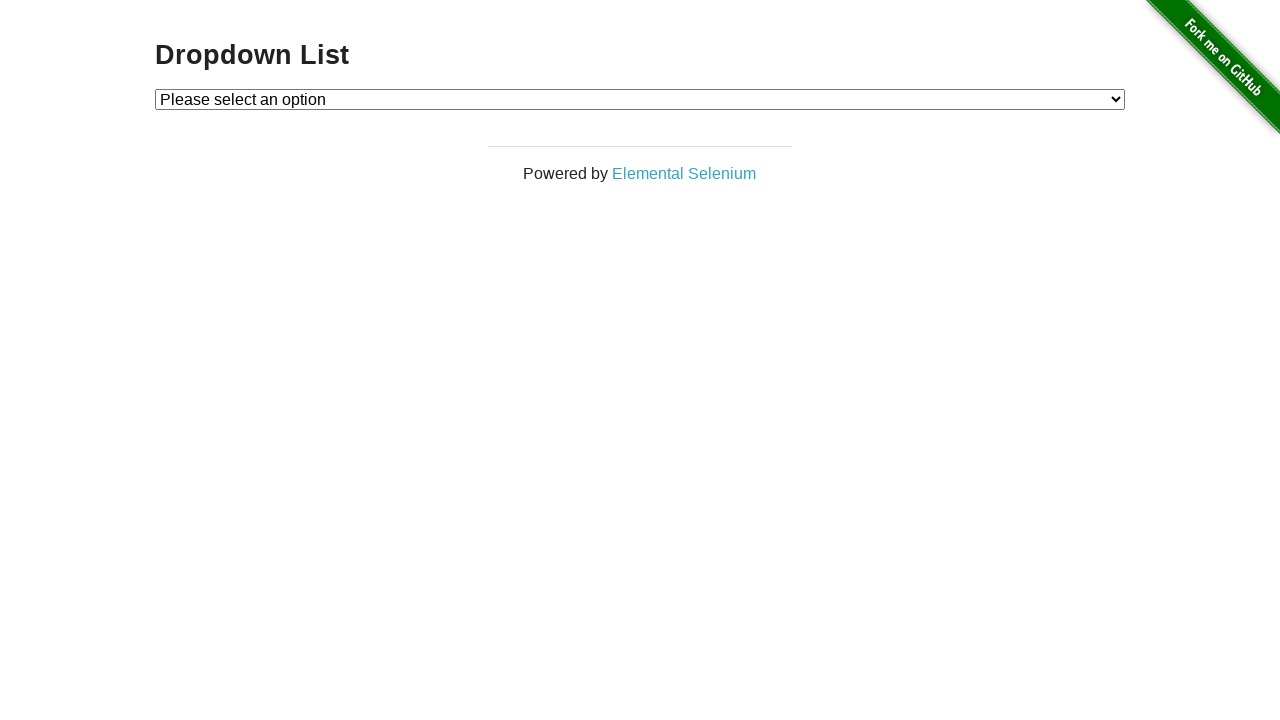

Waited for dropdown element to be visible
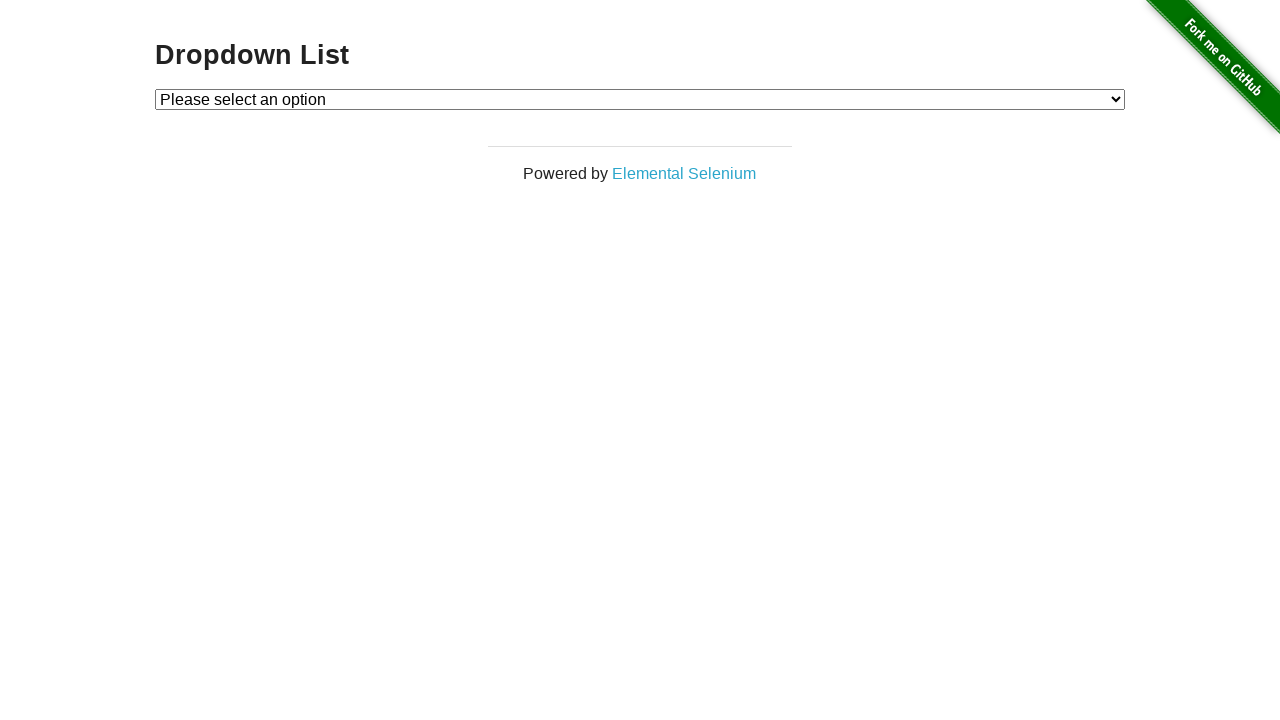

Selected 'Option 1' from dropdown using visible text on #dropdown
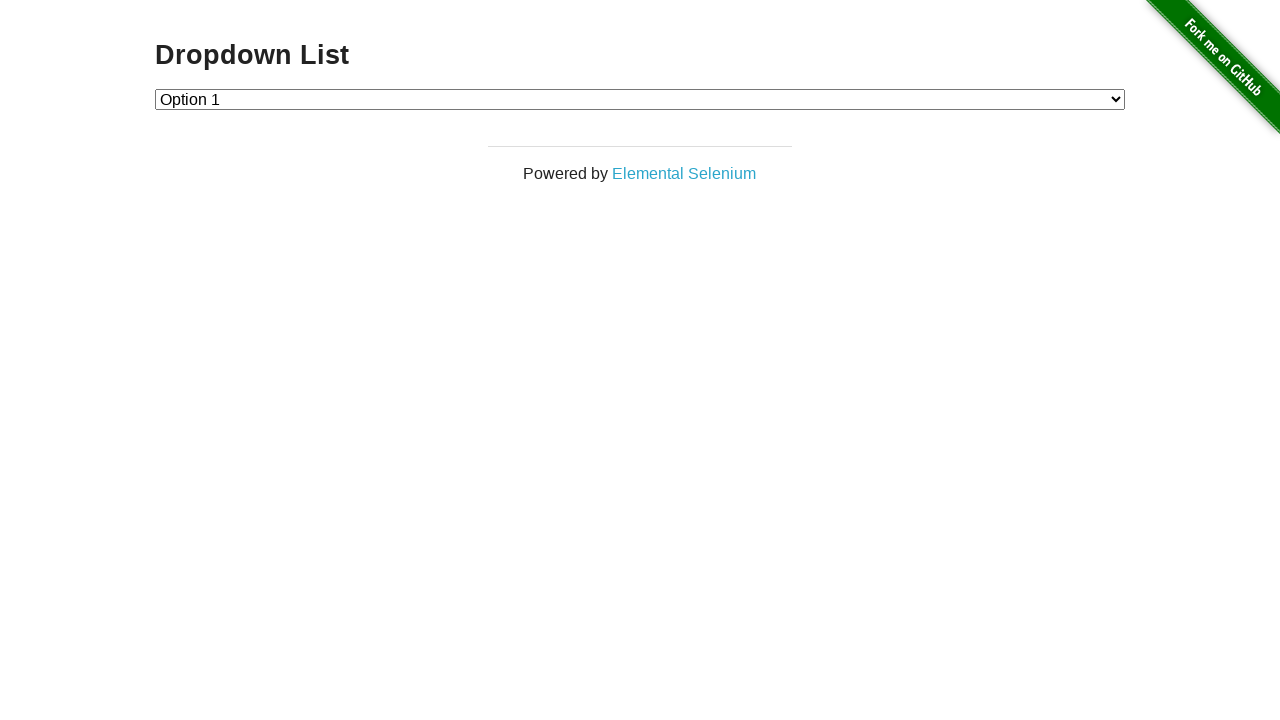

Retrieved selected option text from dropdown
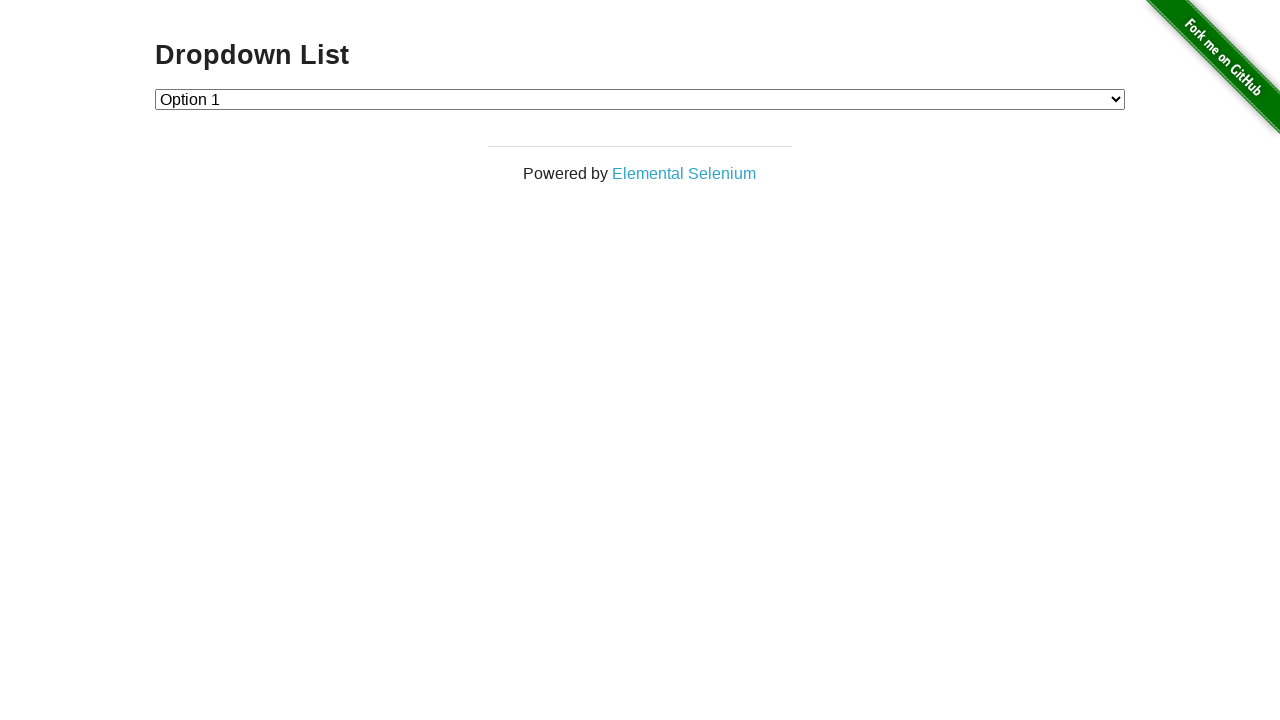

Verified that 'Option 1' was successfully selected
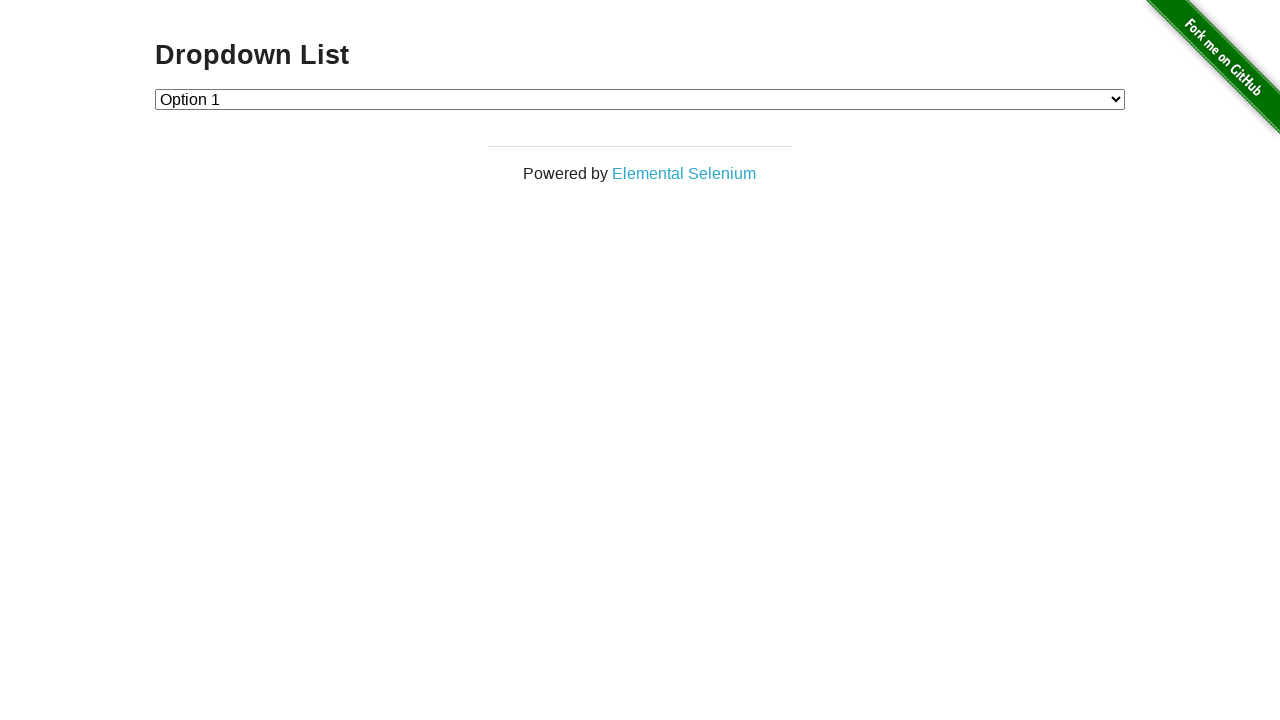

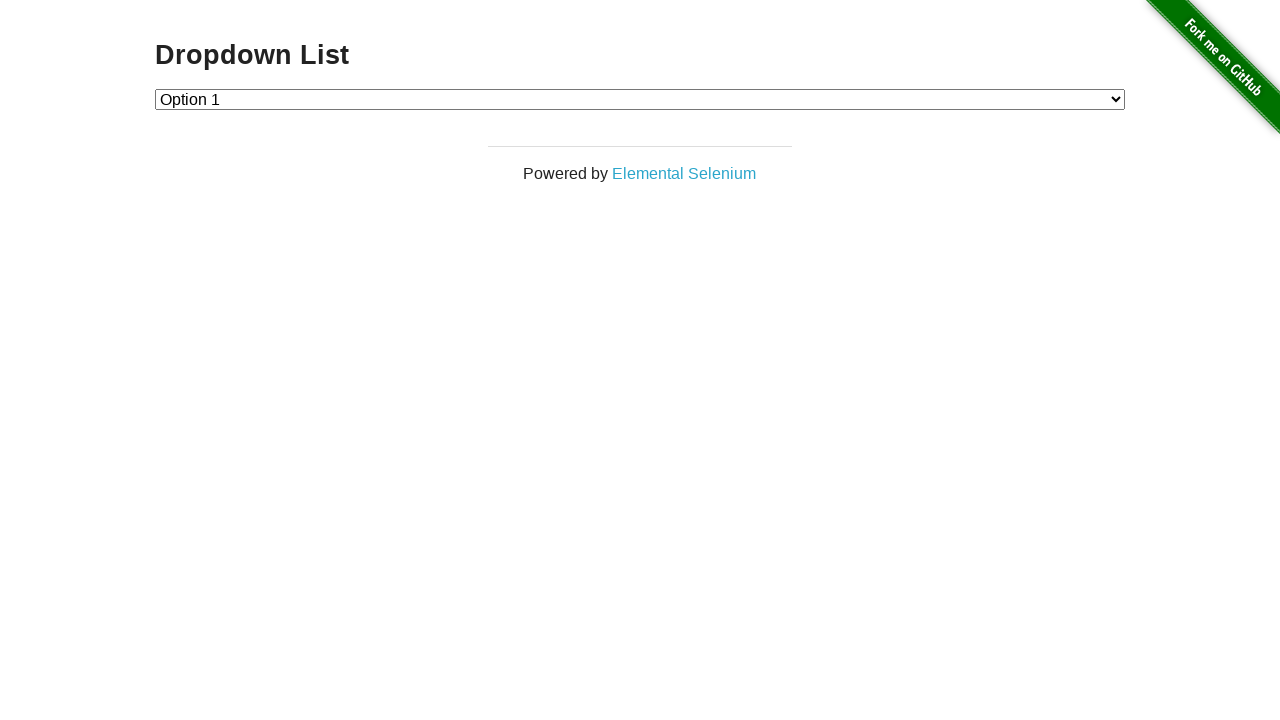